Tests the Browser Windows functionality on DemoQA by navigating to the Alerts, Frame & Windows section, clicking the New Tab button, verifying content in the new tab, and switching back to the original tab.

Starting URL: https://demoqa.com/

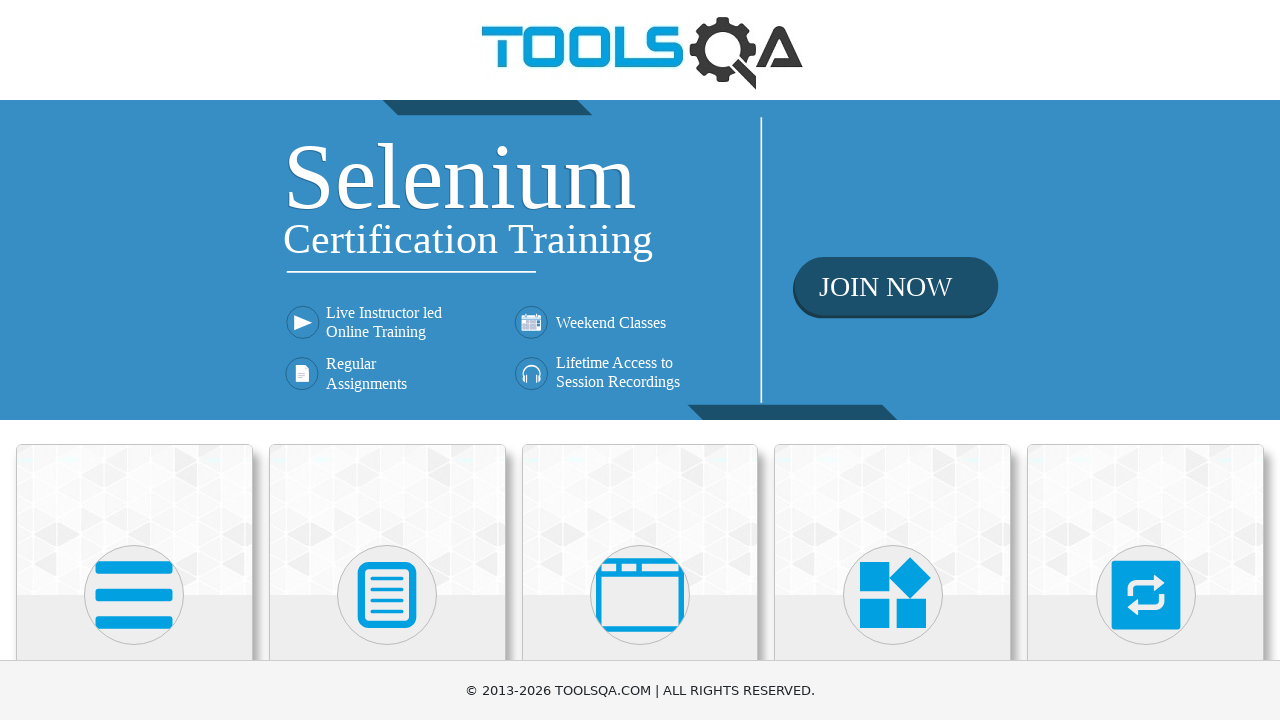

Scrolled down to see all cards
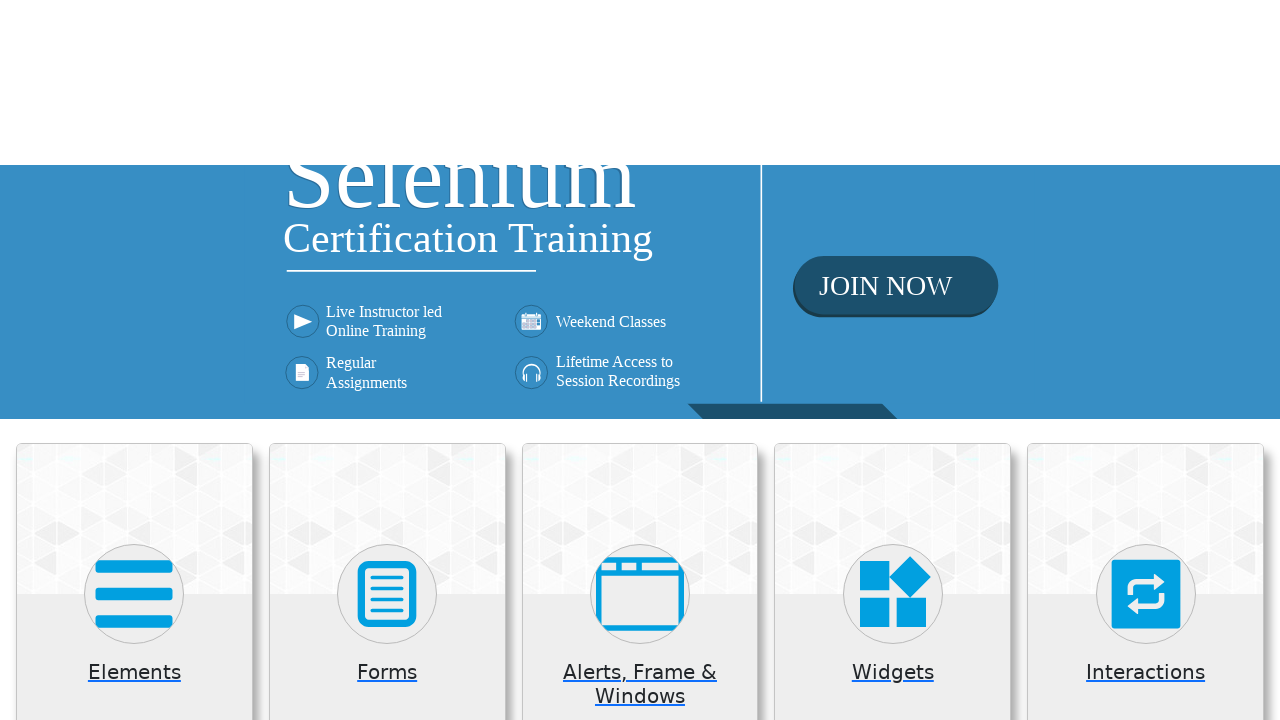

Clicked on Alerts, Frame & Windows card at (640, 200) on (//*[@class='card mt-4 top-card'])[3]
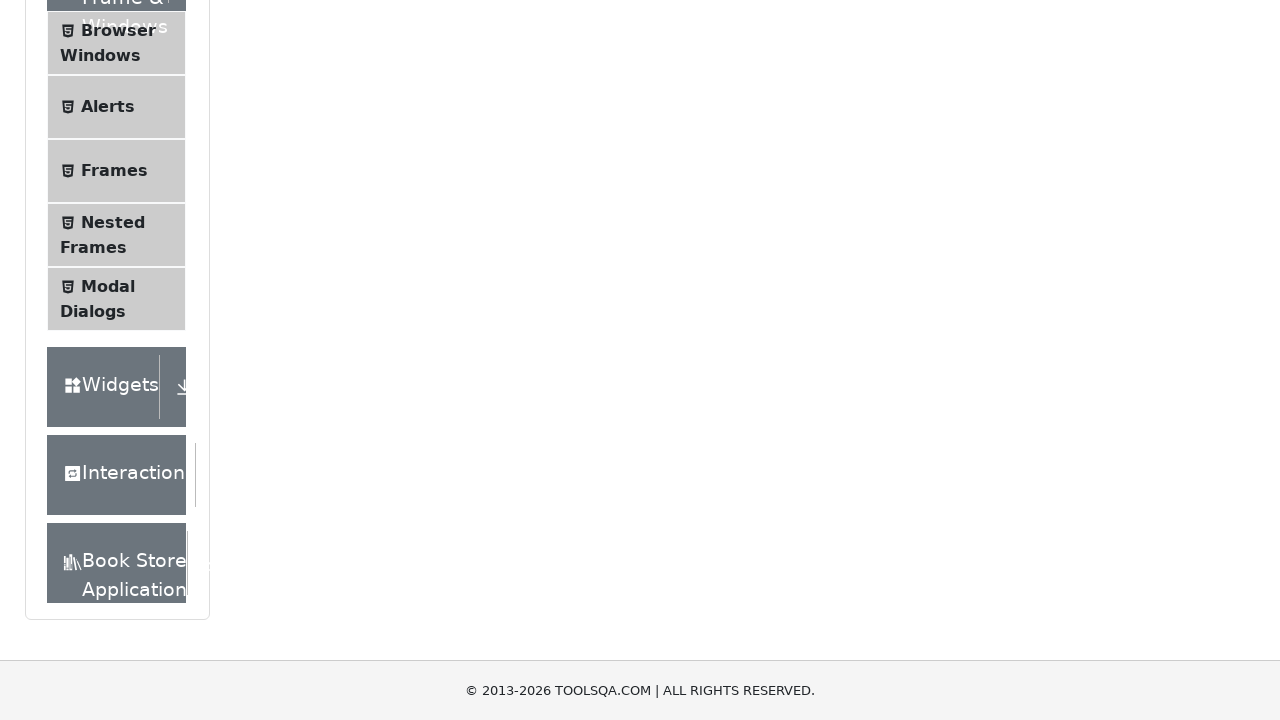

Verified instruction text is visible
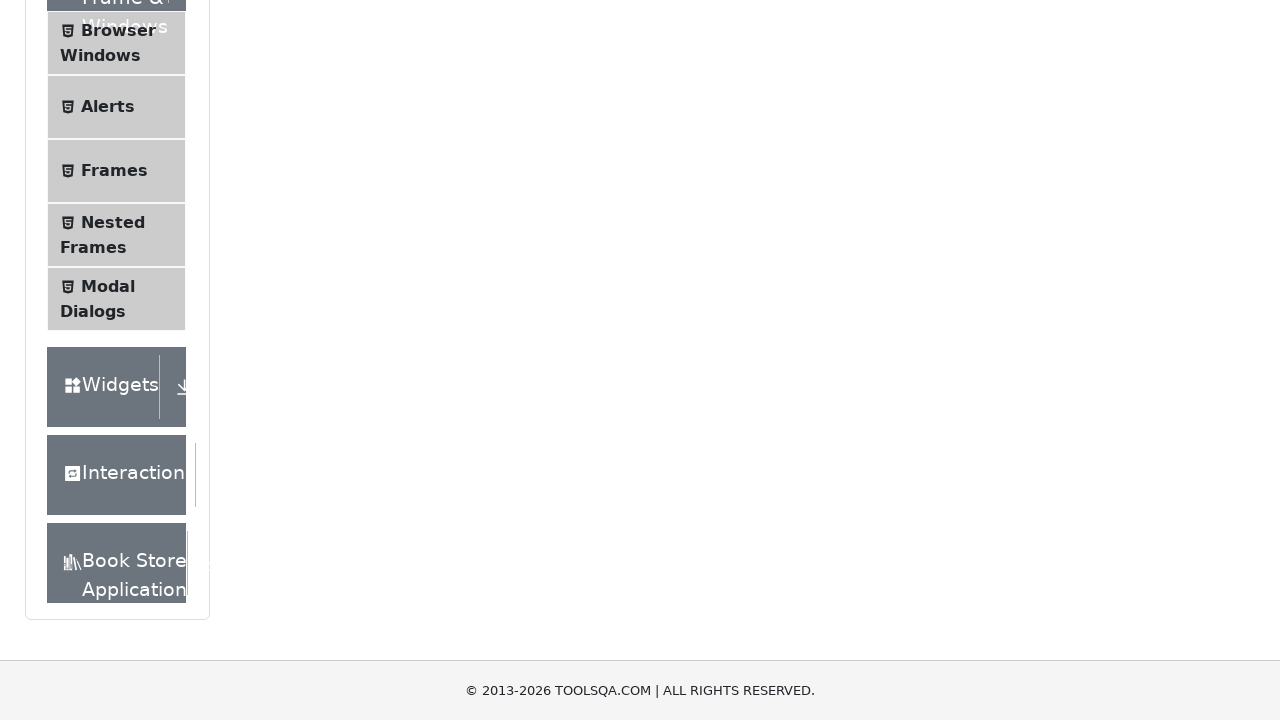

Clicked on Browser Windows in the left menu at (118, 30) on xpath=//*[text()='Browser Windows']
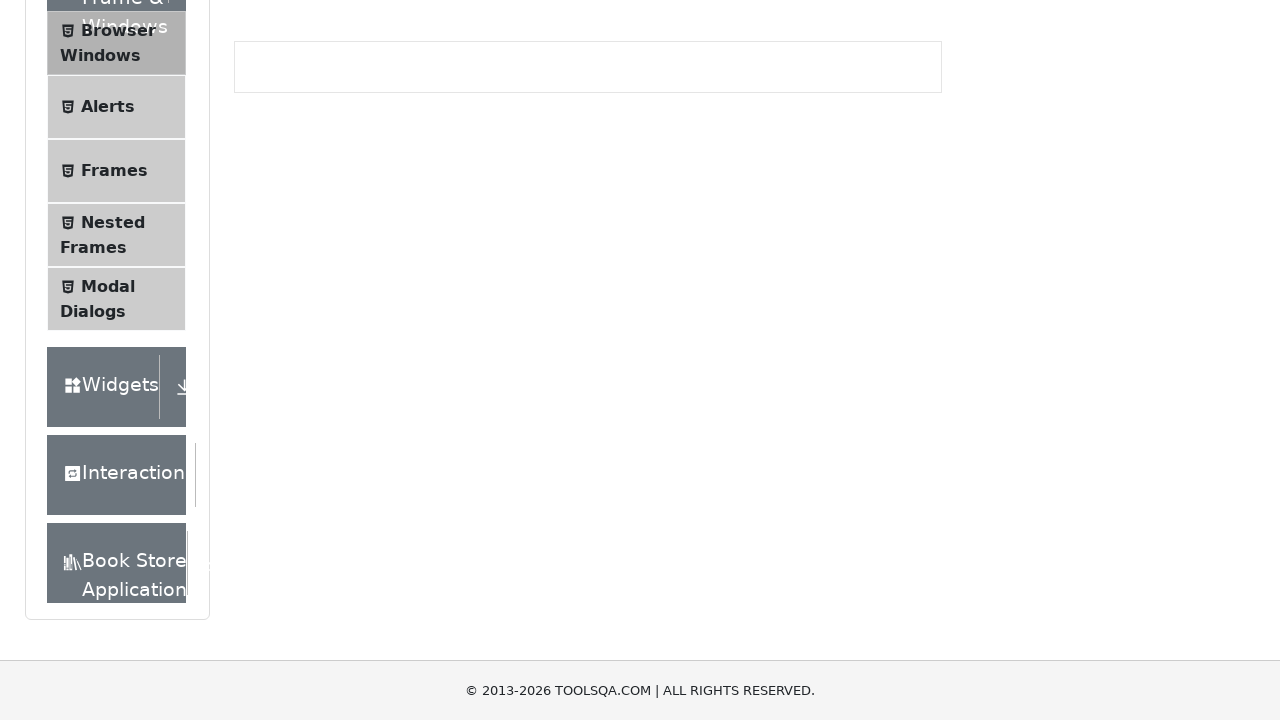

Waited for and verified New Tab button is visible
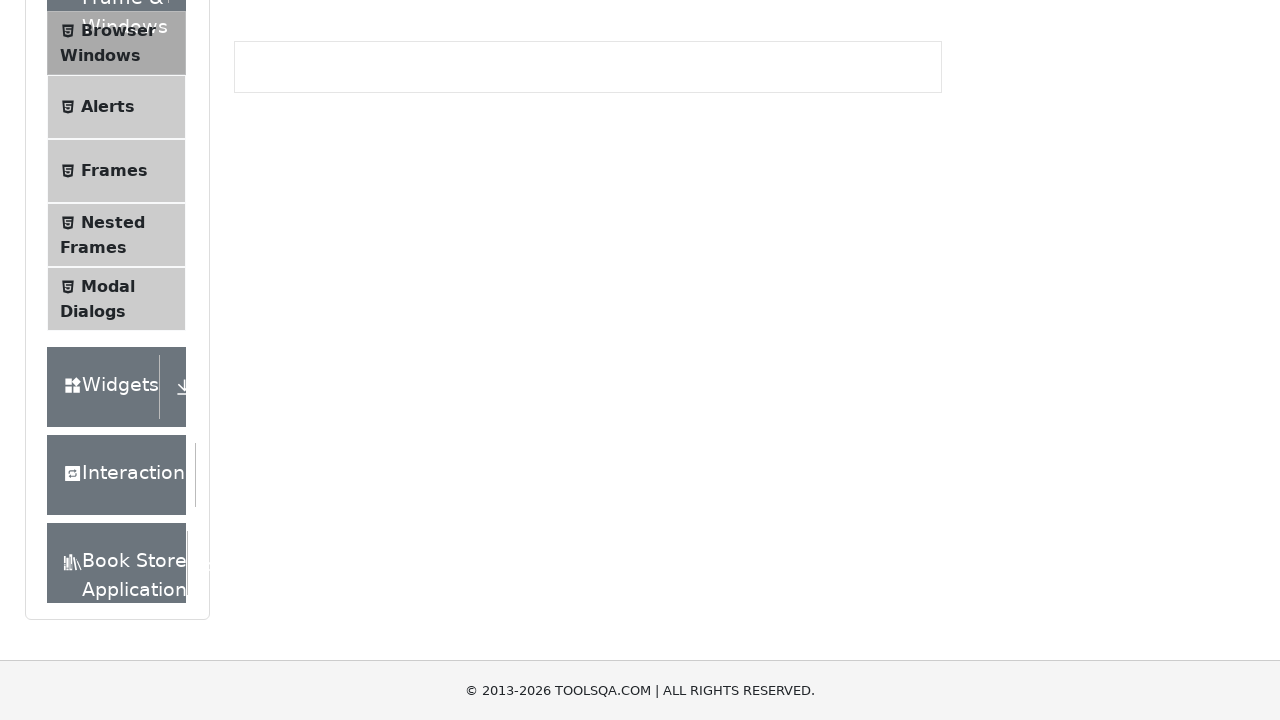

Clicked New Tab button to open new tab at (280, 242) on xpath=//*[text()='New Tab']
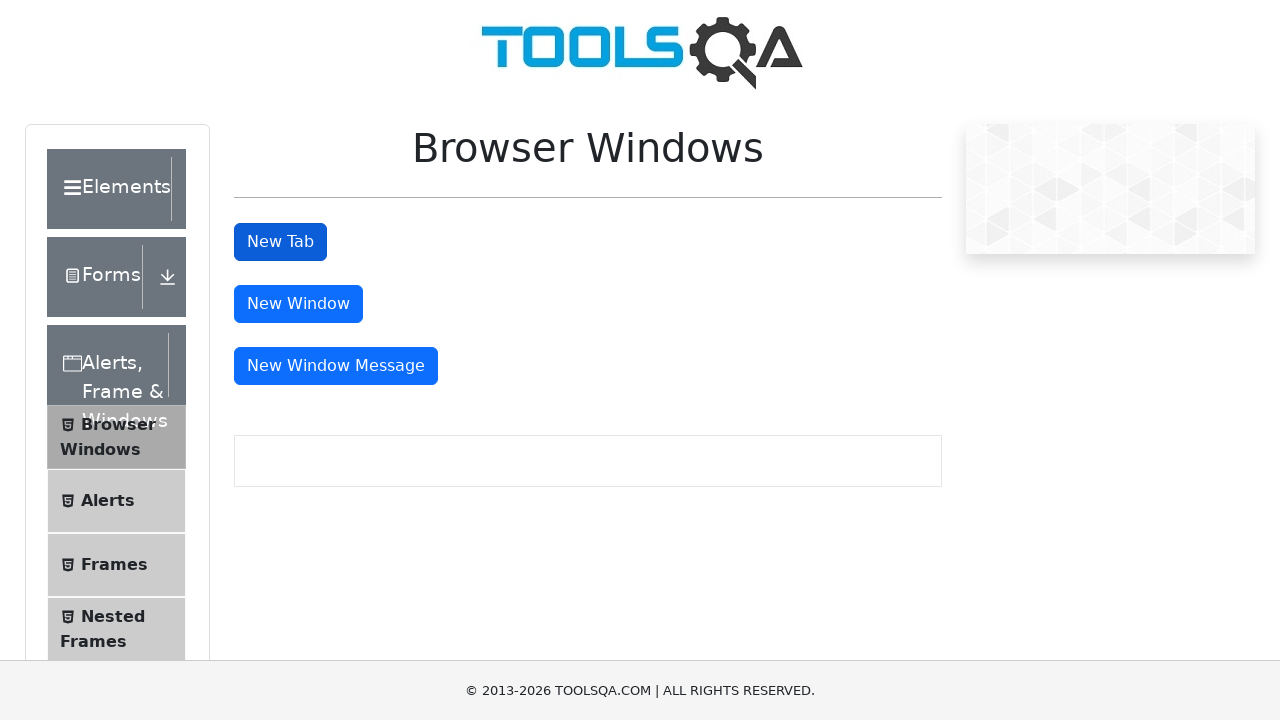

New tab loaded and ready
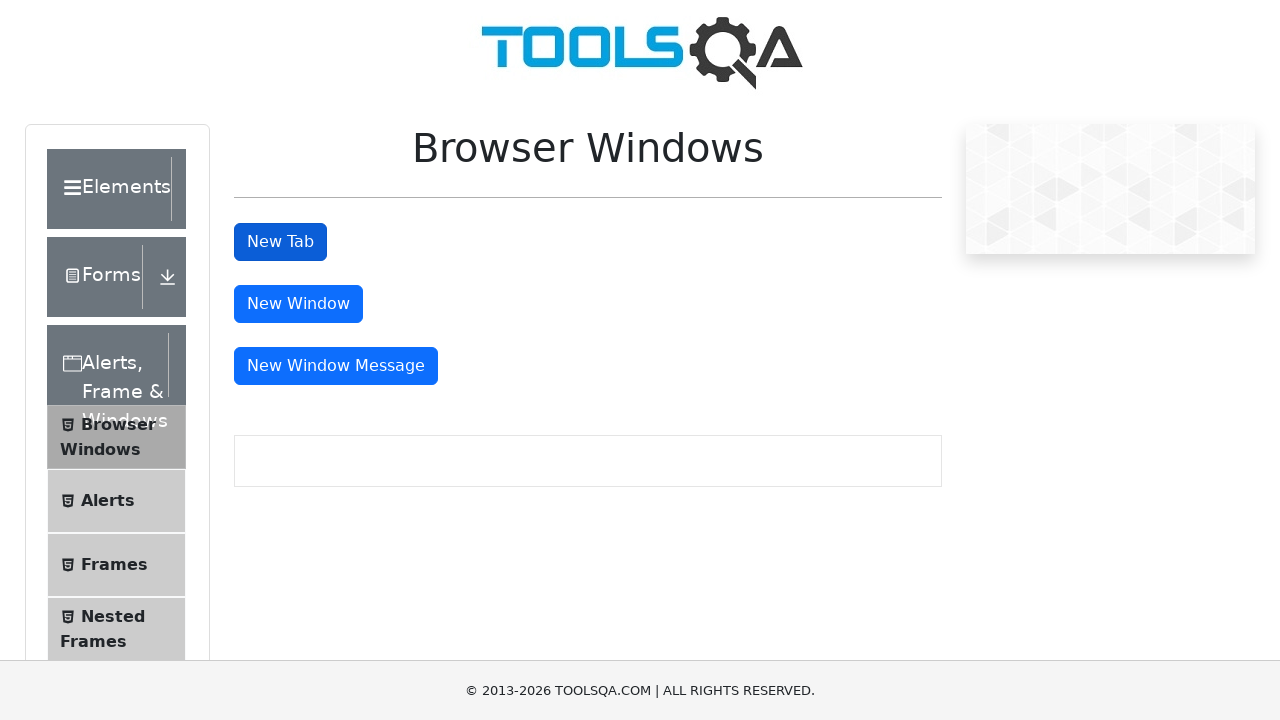

Verified sample page content is visible in new tab
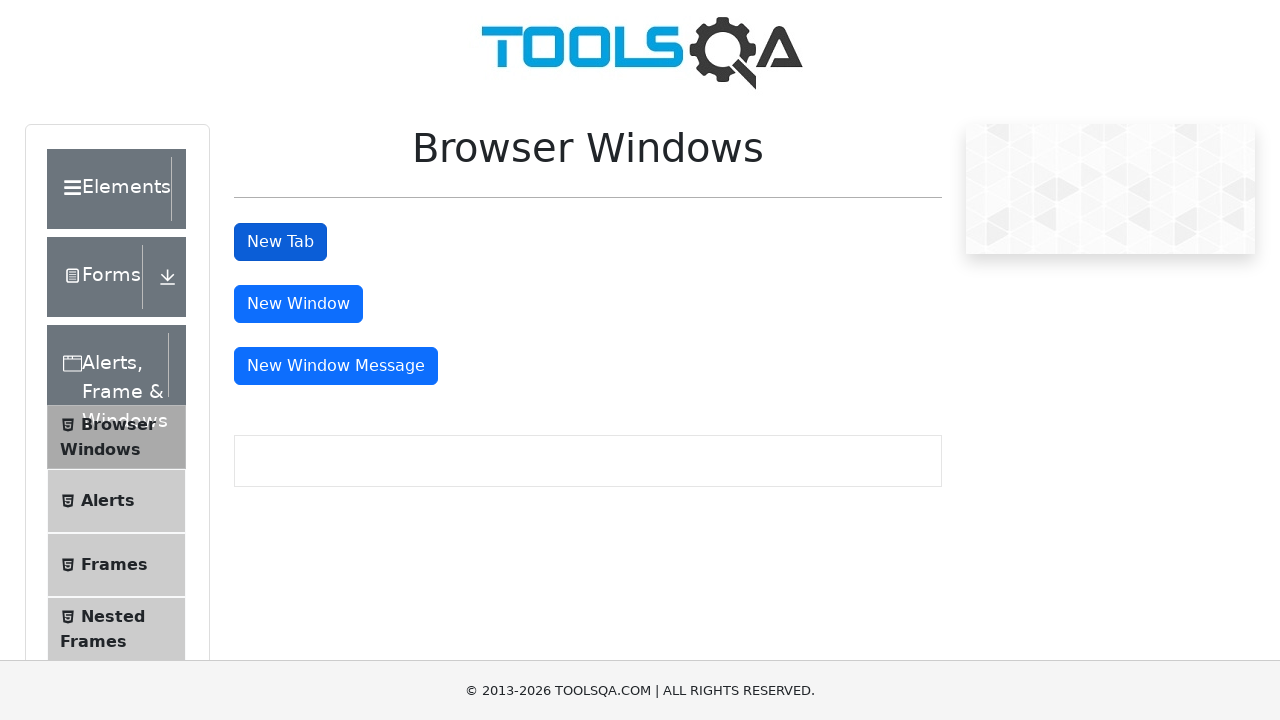

Closed the new tab
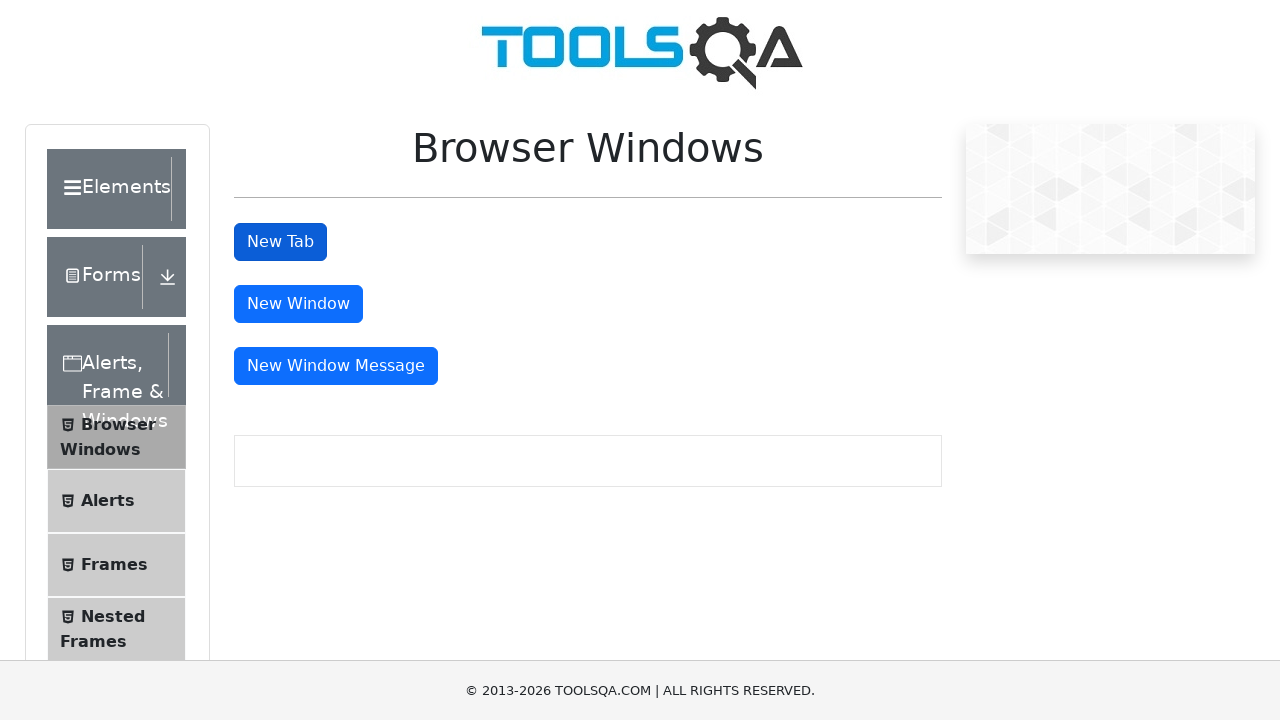

Verified New Tab button is still visible on original page
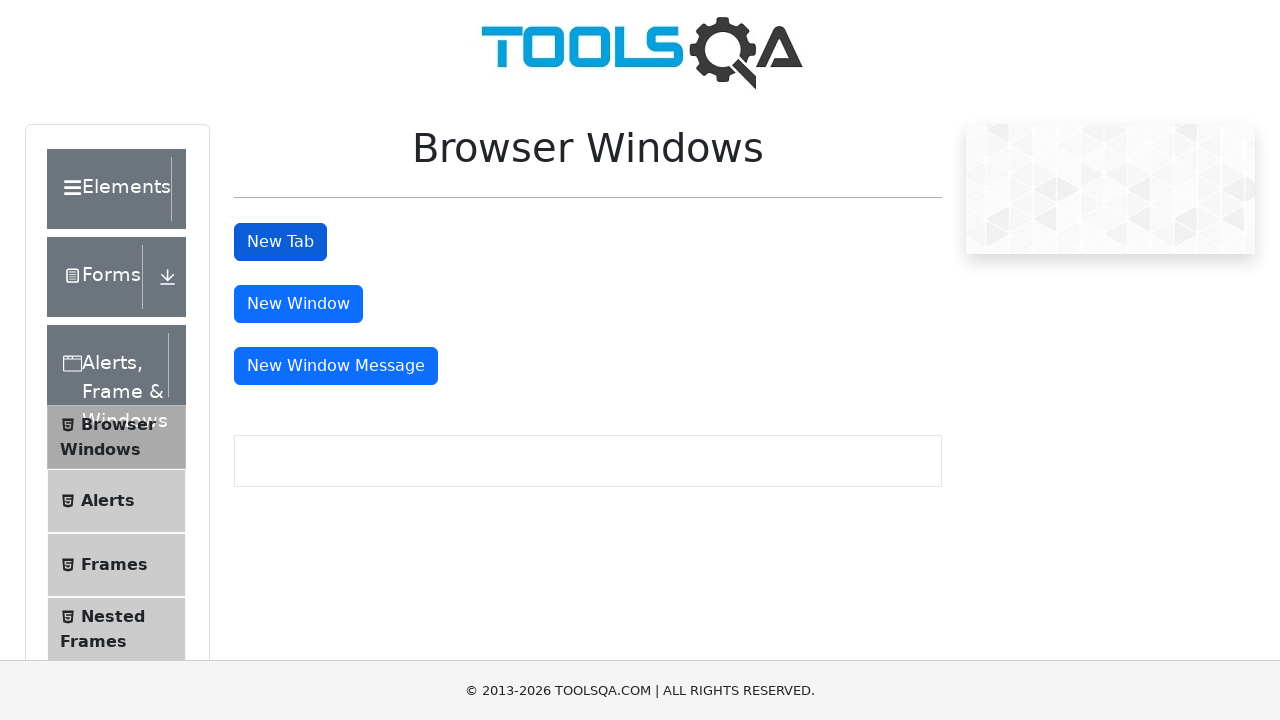

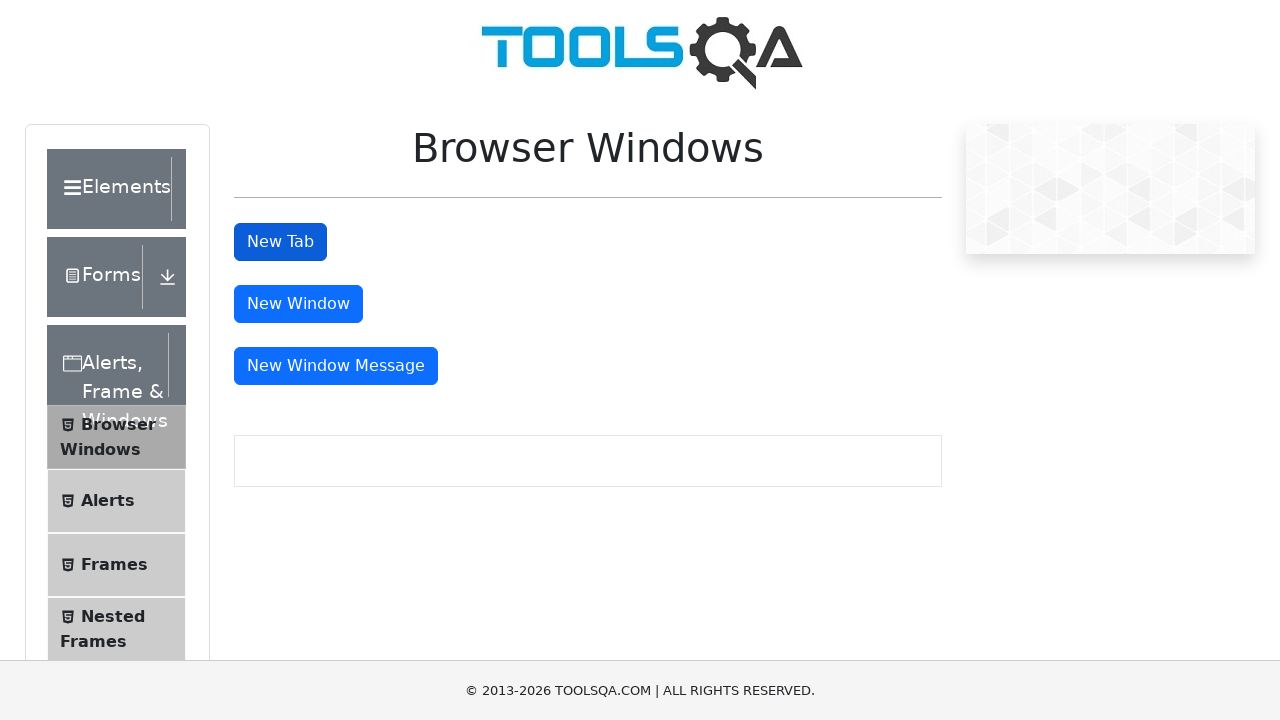